Navigates to a Selenium training page and verifies that a heading element with specific title attribute is present

Starting URL: http://greenstech.in/selenium-course-content.html

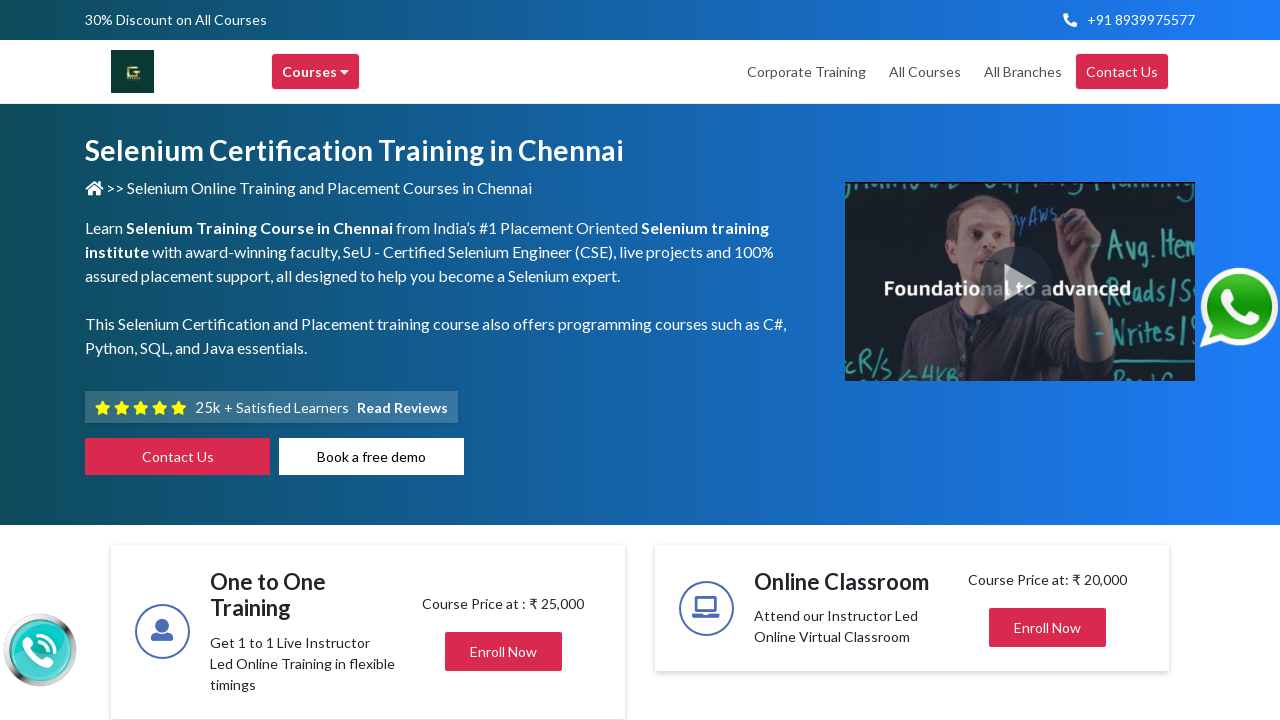

Waited for and located h1 element with title attribute containing 'Selenium Training in Chennai'
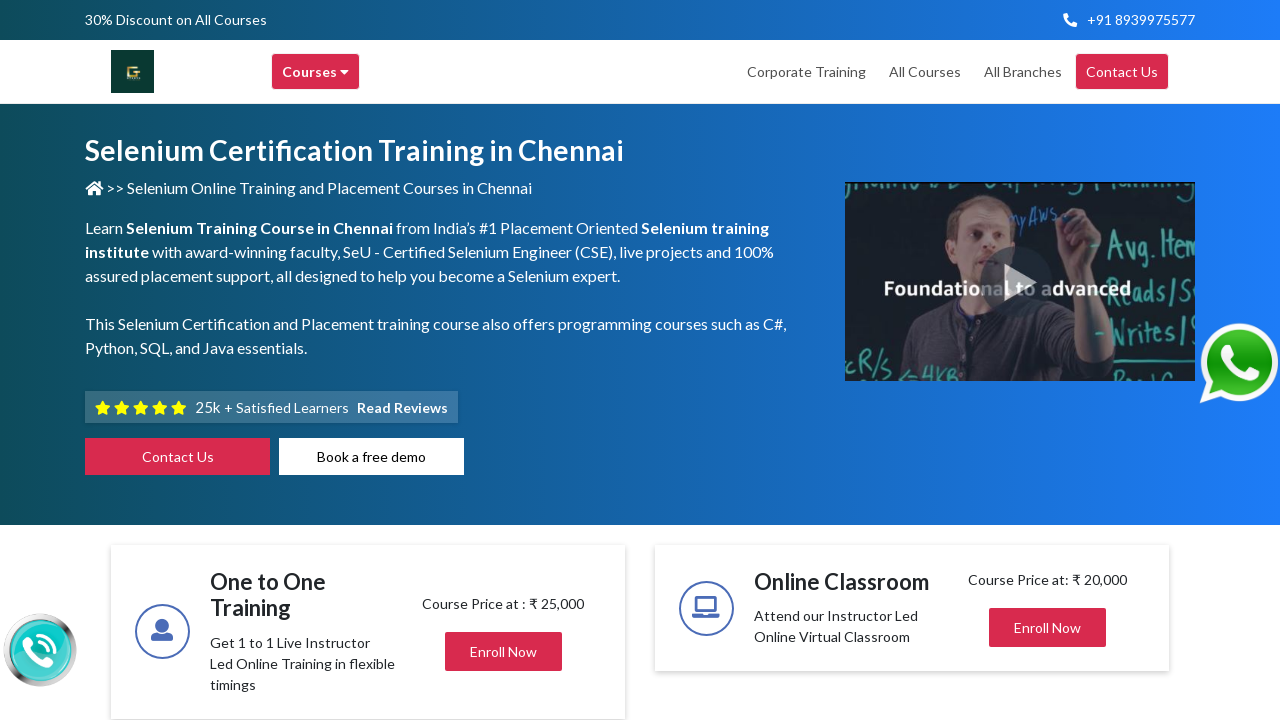

Verified heading element with specific title attribute is present
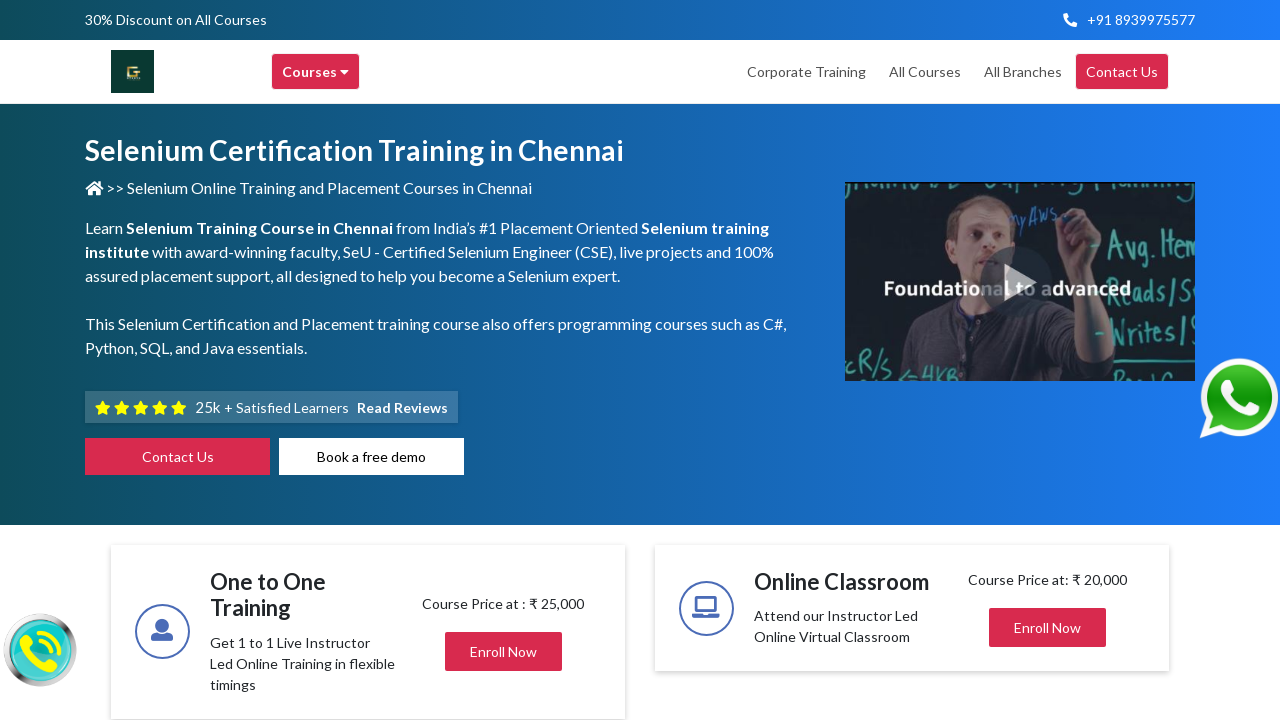

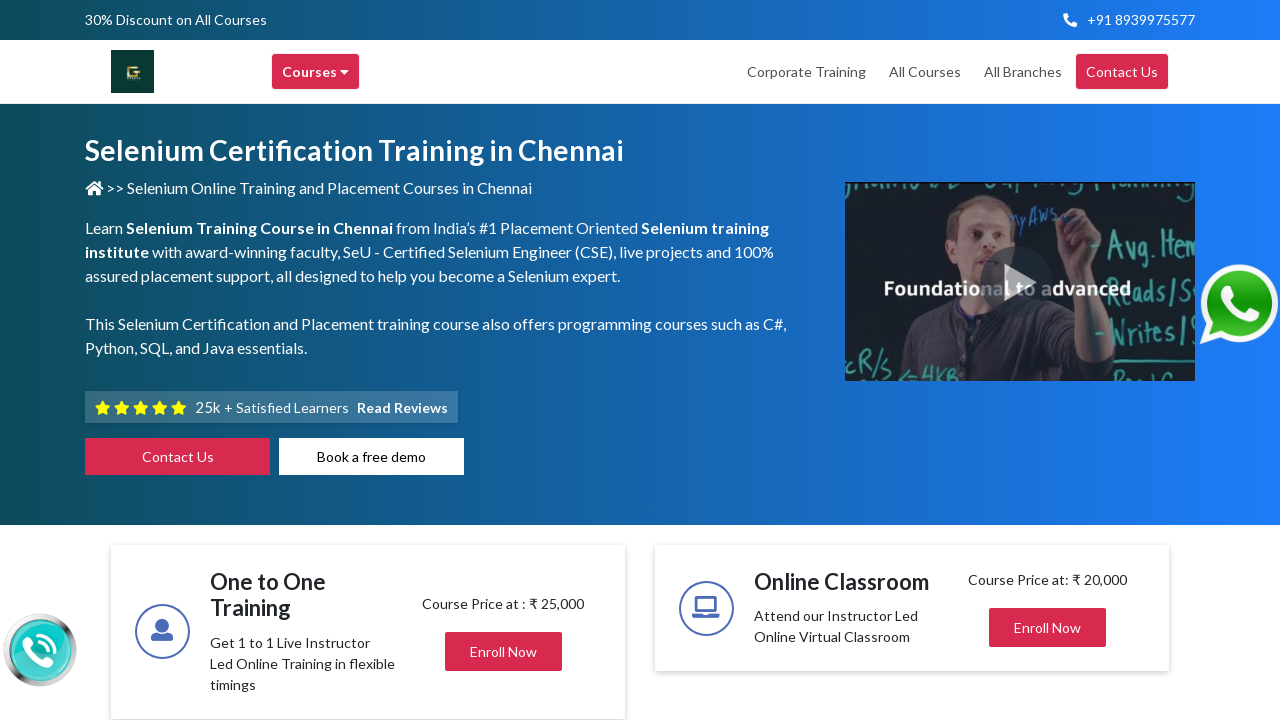